Navigates to GitHub's Playwright topic page and waits for repository cards to load, verifying the page displays repository information correctly.

Starting URL: https://github.com/topics/playwright

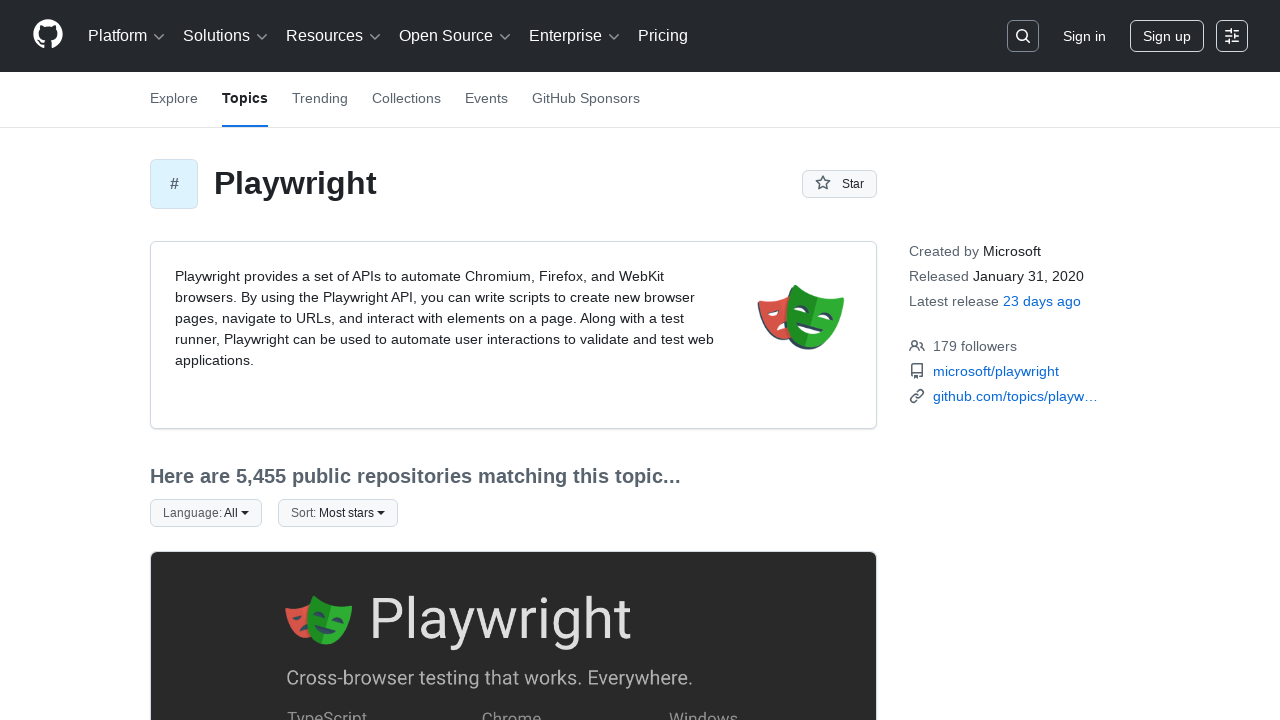

Set viewport size to 800x600
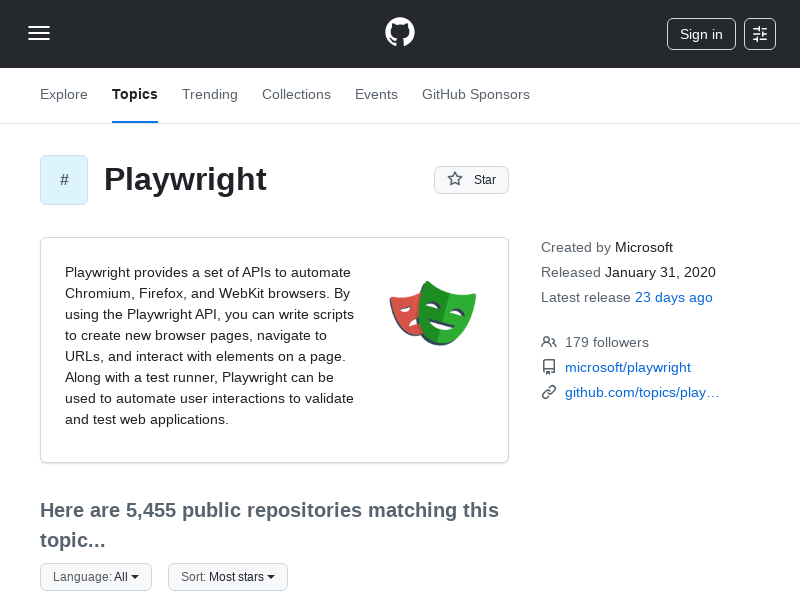

Repository cards loaded on GitHub Playwright topic page
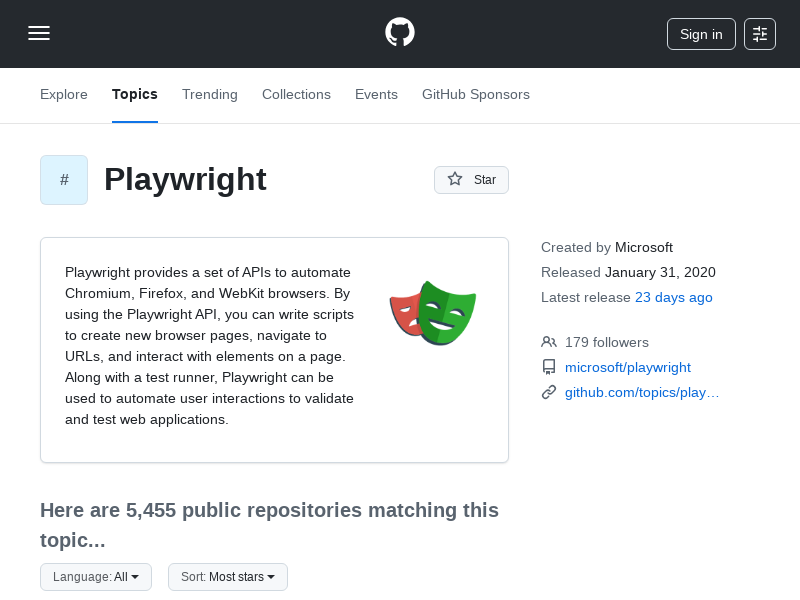

Repository links verified in repository cards
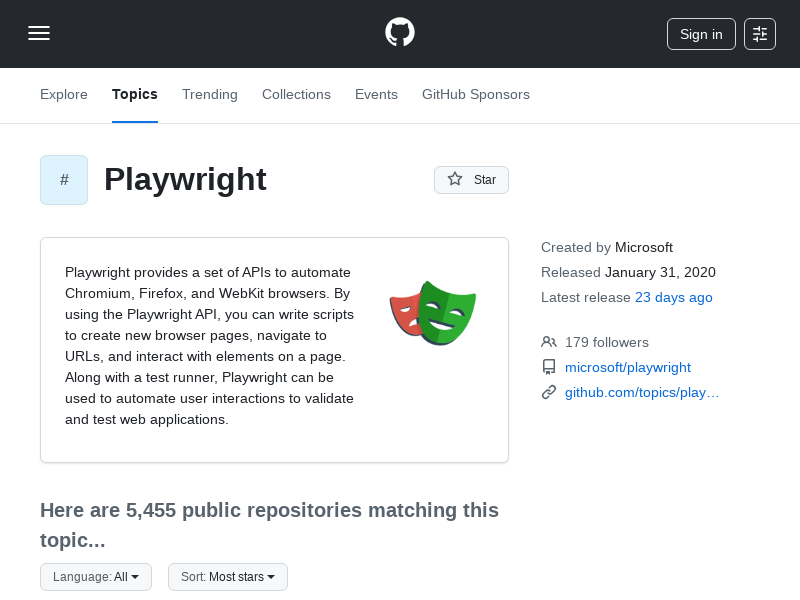

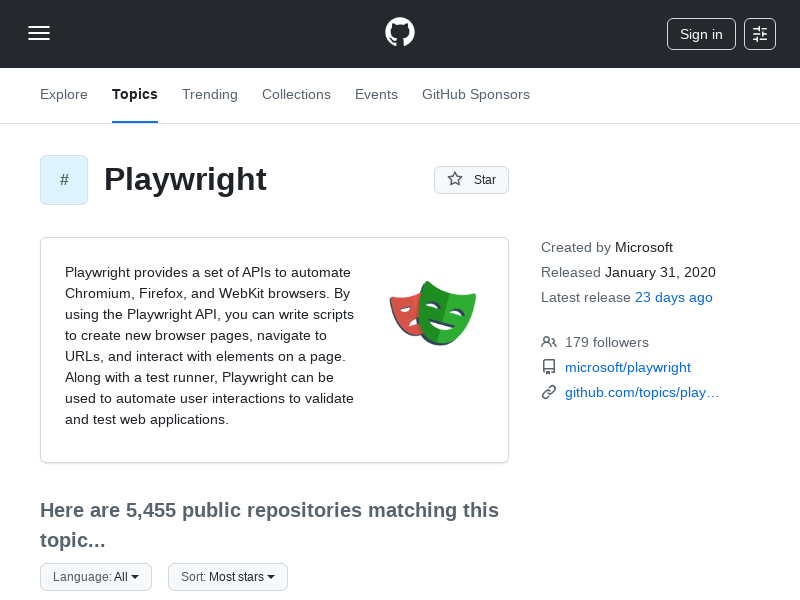